Tests double-click functionality by double-clicking the 'Double Click Me' button and verifying the confirmation message appears

Starting URL: https://demoqa.com/buttons

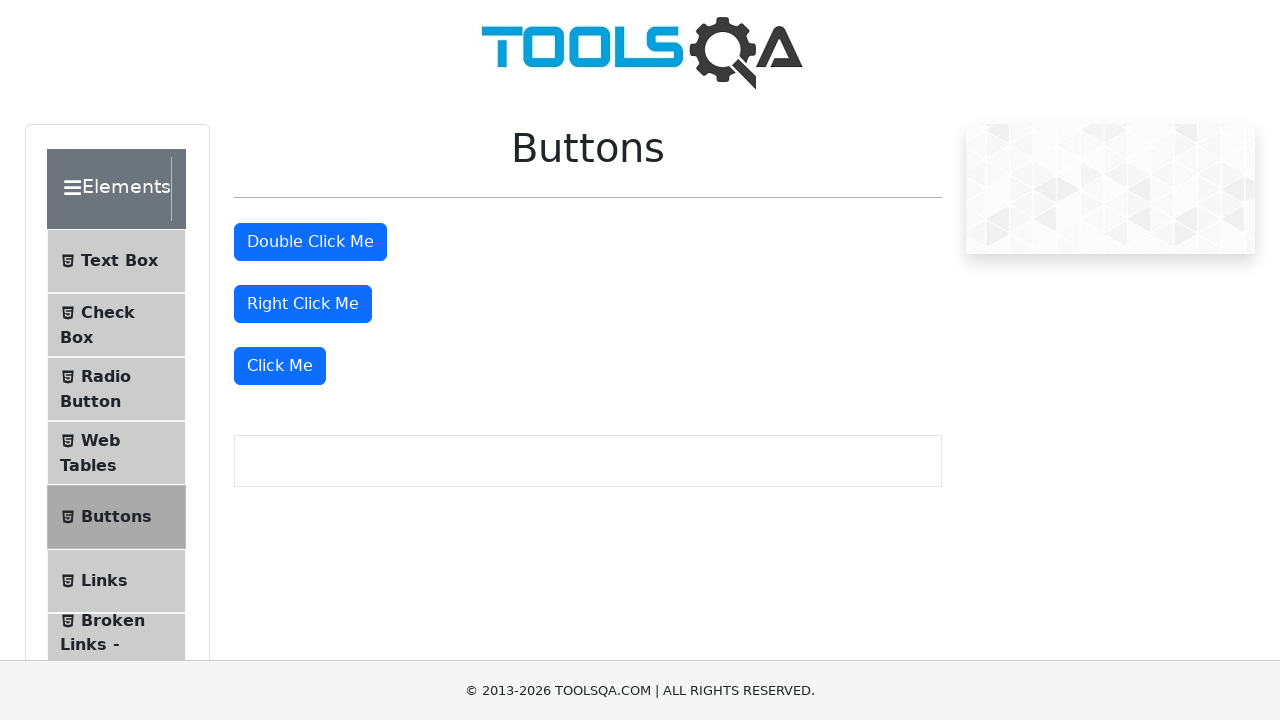

Double-clicked the 'Double Click Me' button at (310, 242) on #doubleClickBtn
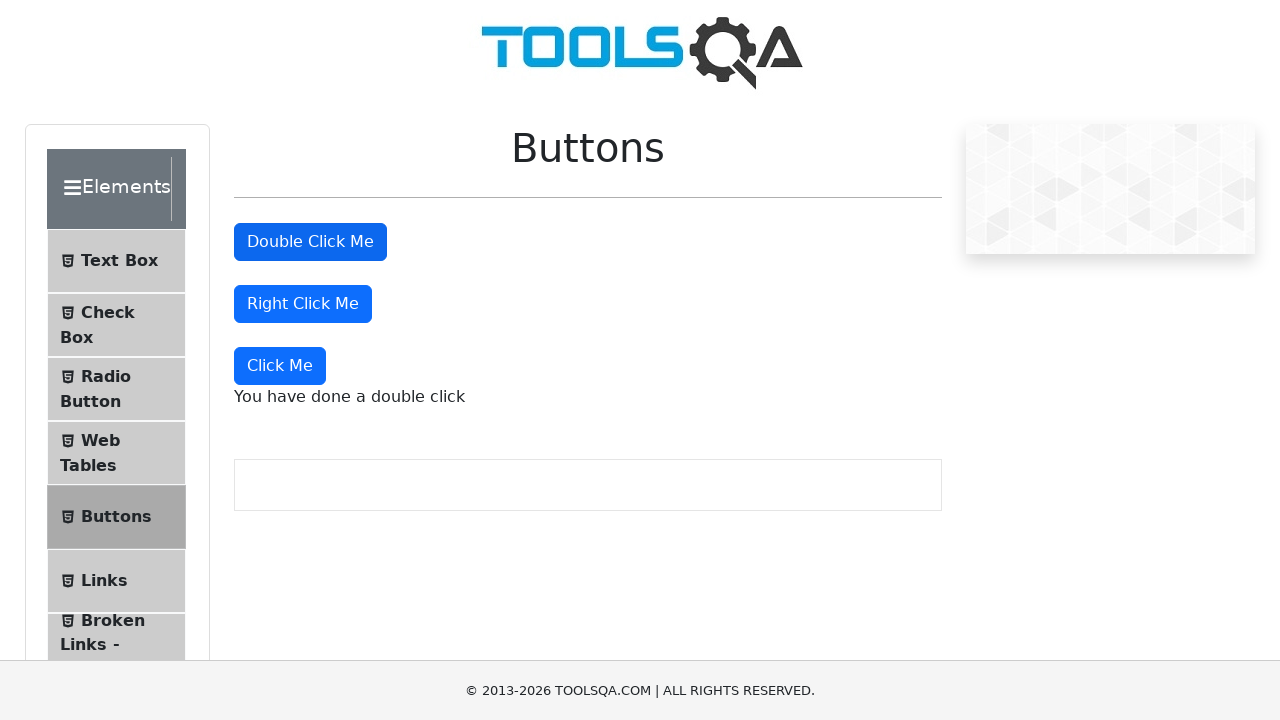

Waited for double-click confirmation message to appear
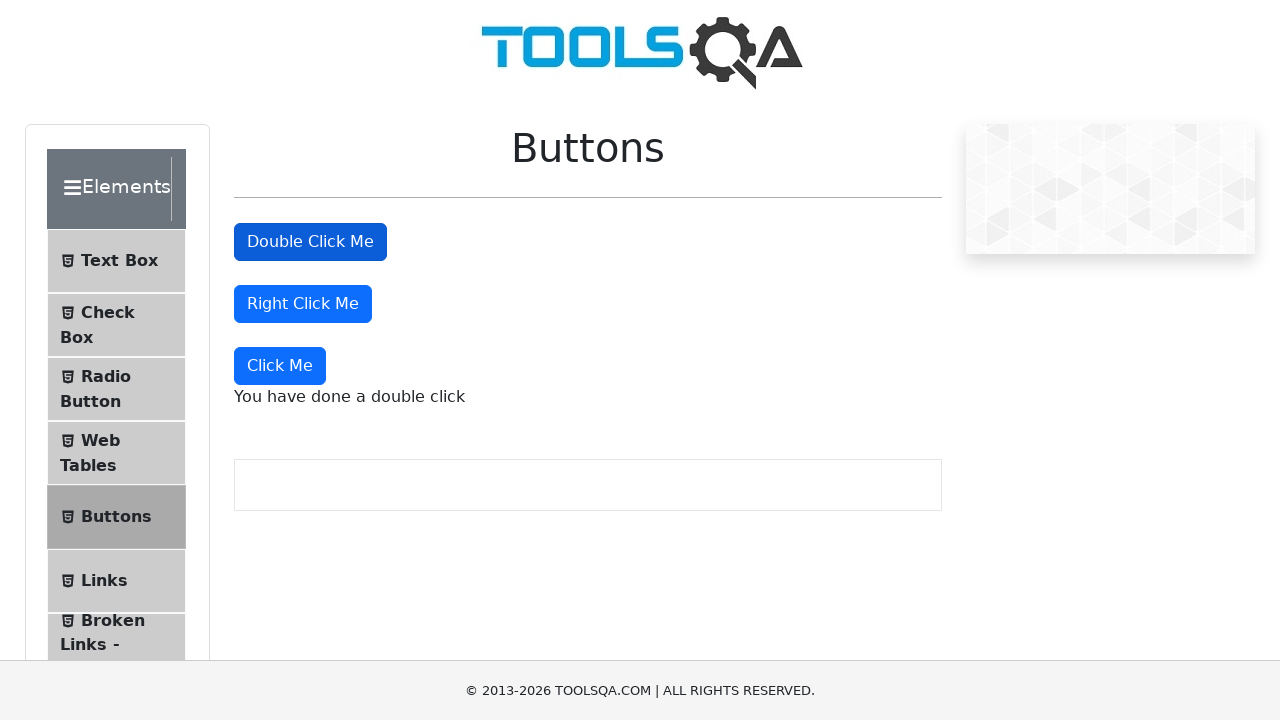

Retrieved text content from double-click confirmation message
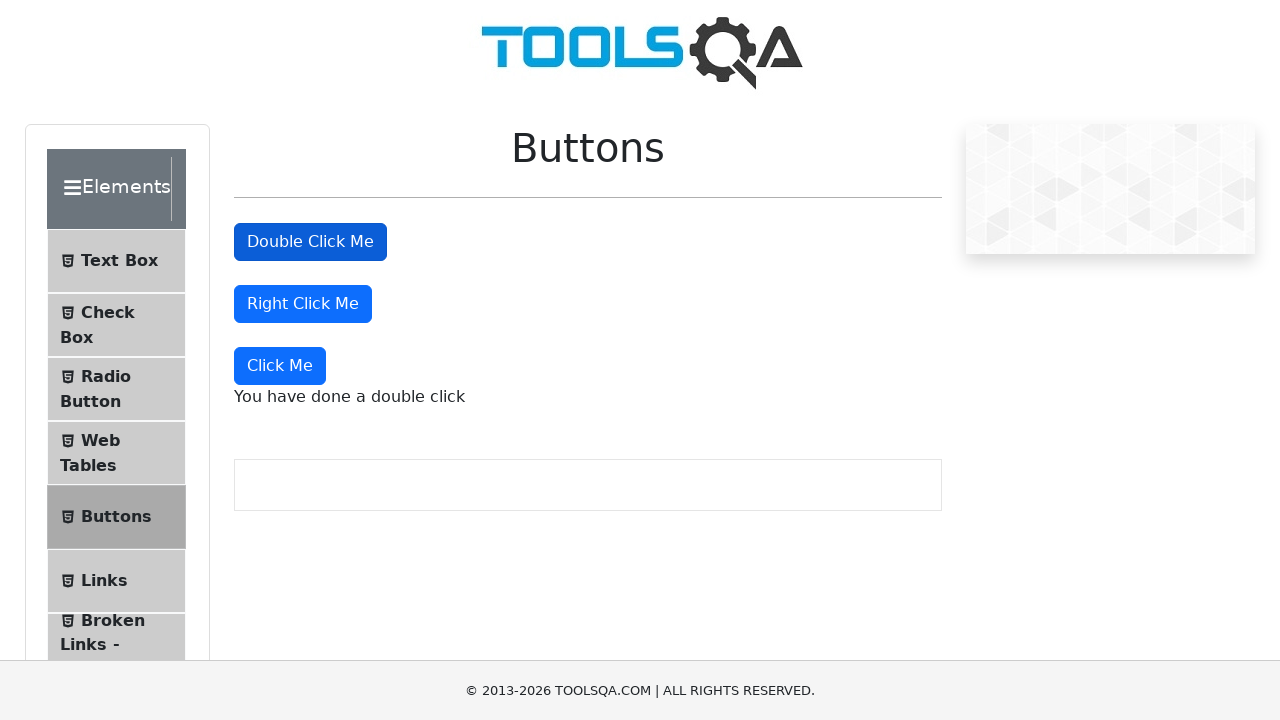

Verified confirmation message displays 'You have done a double click'
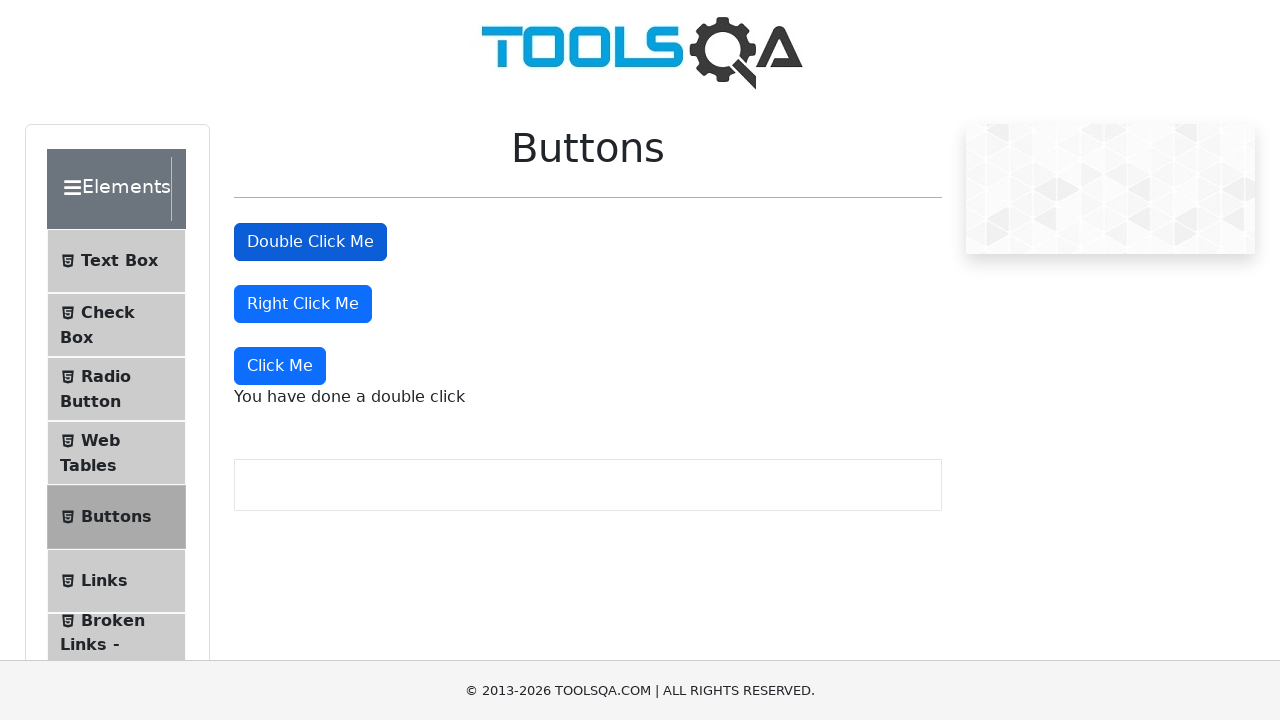

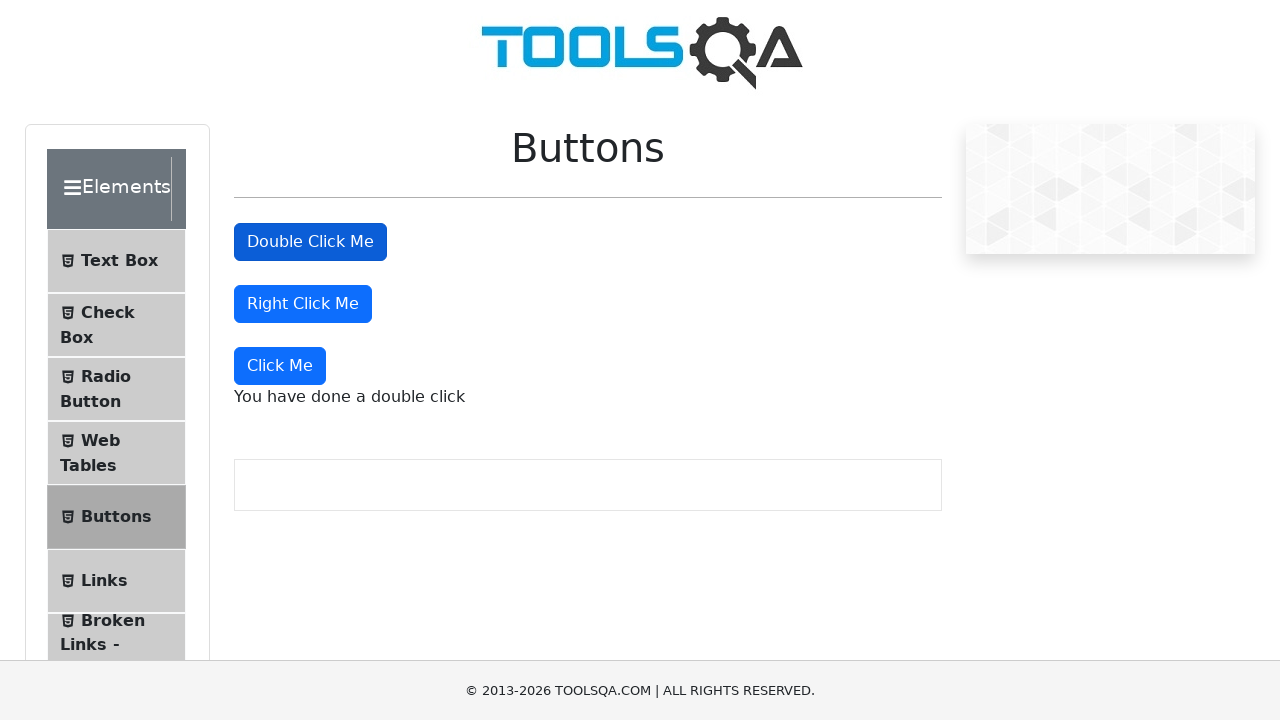